Tests JavaScript alert handling by clicking a demo button, entering text into a prompt alert, dismissing it, and accepting it

Starting URL: https://javascript.info/alert-prompt-confirm

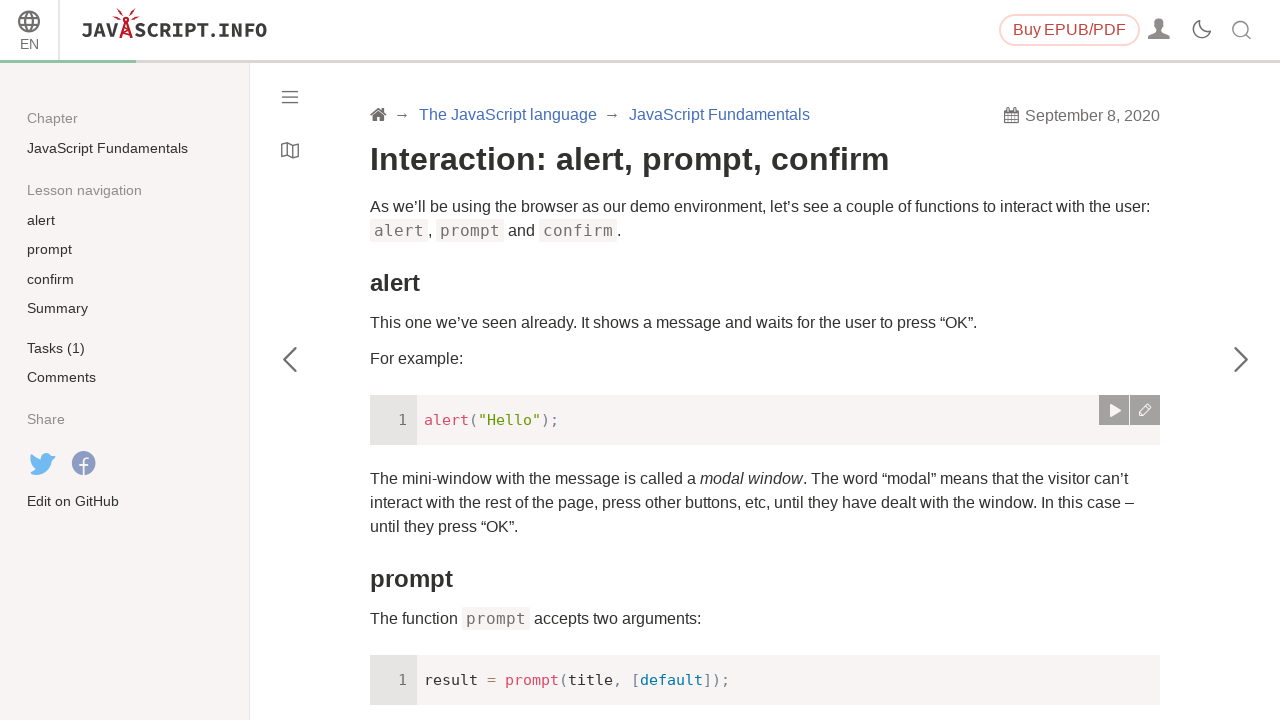

Clicked 'Run the demo' link to trigger the alert at (420, 361) on text=Run the demo
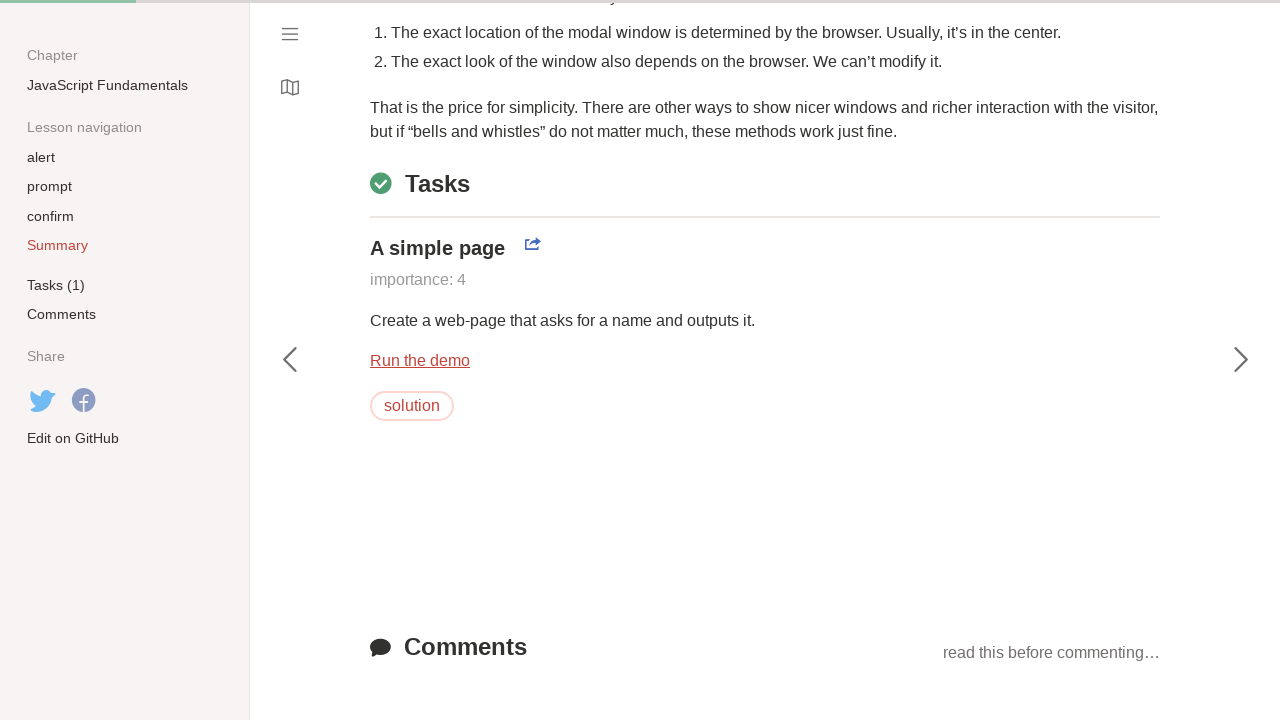

Set up dialog handler to accept prompt with 'Michael'
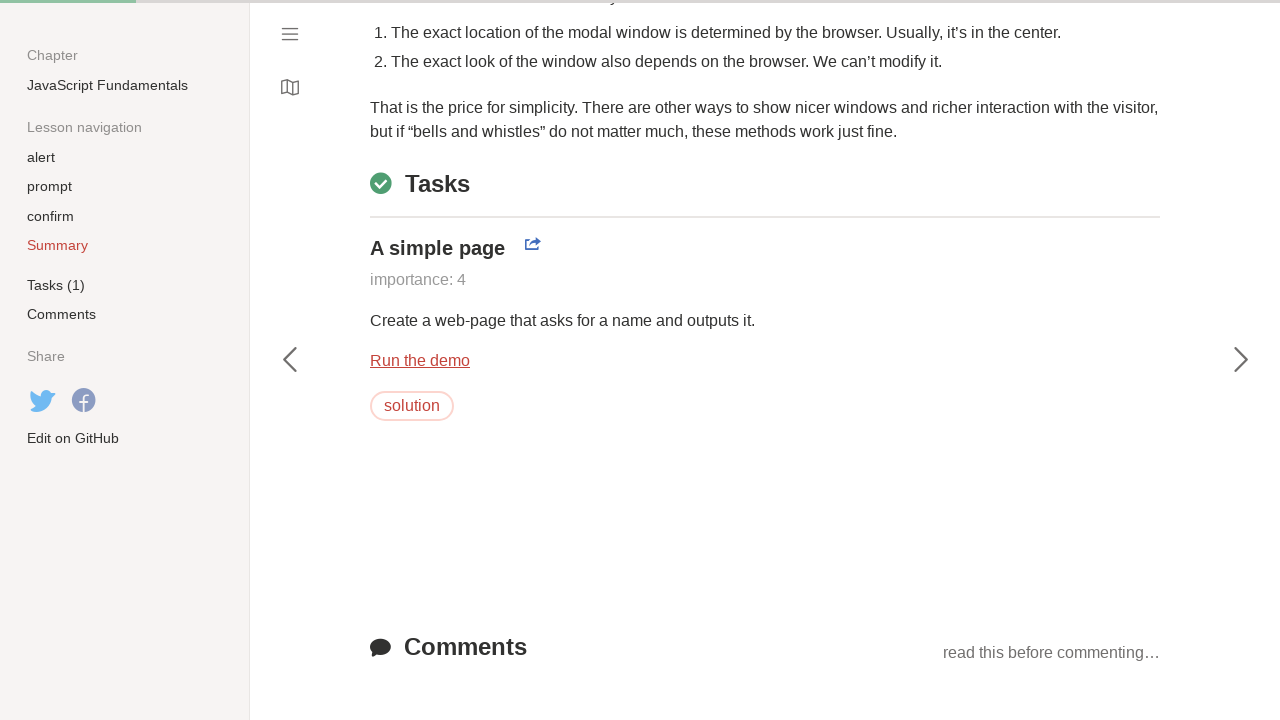

Clicked 'Run the demo' again to trigger the prompt dialog at (420, 361) on text=Run the demo
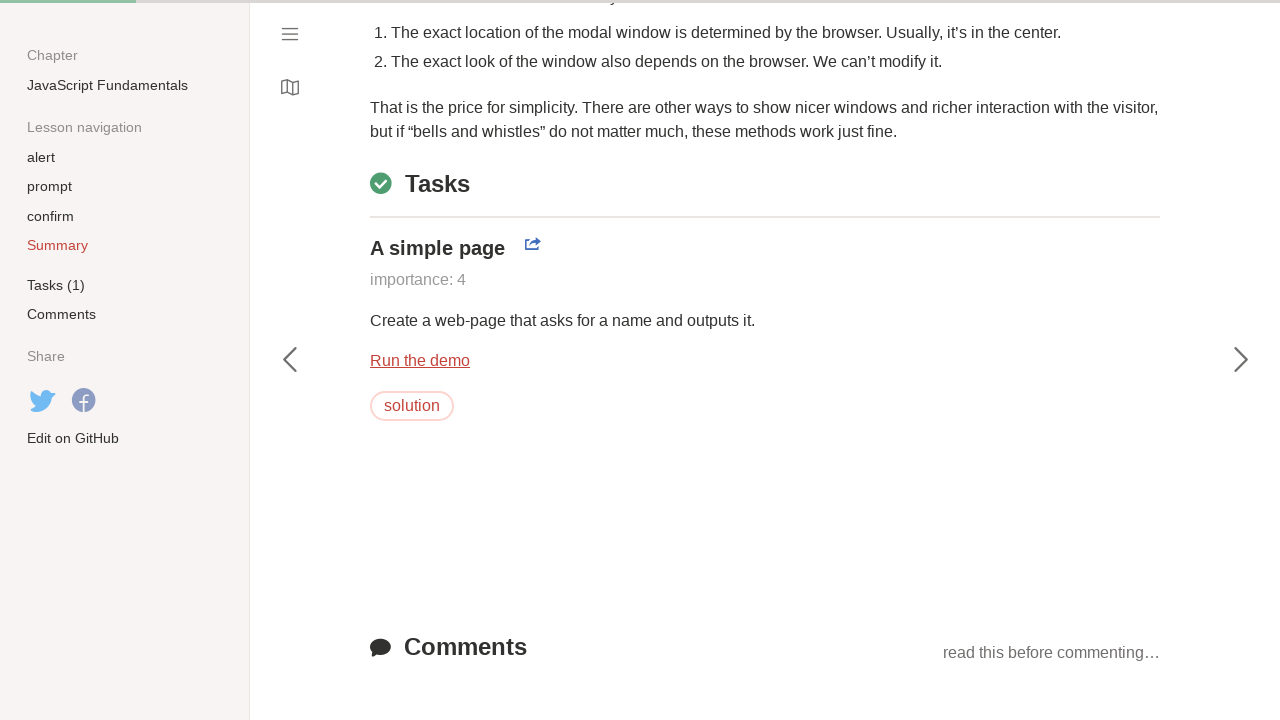

Waited for dialog interactions to complete
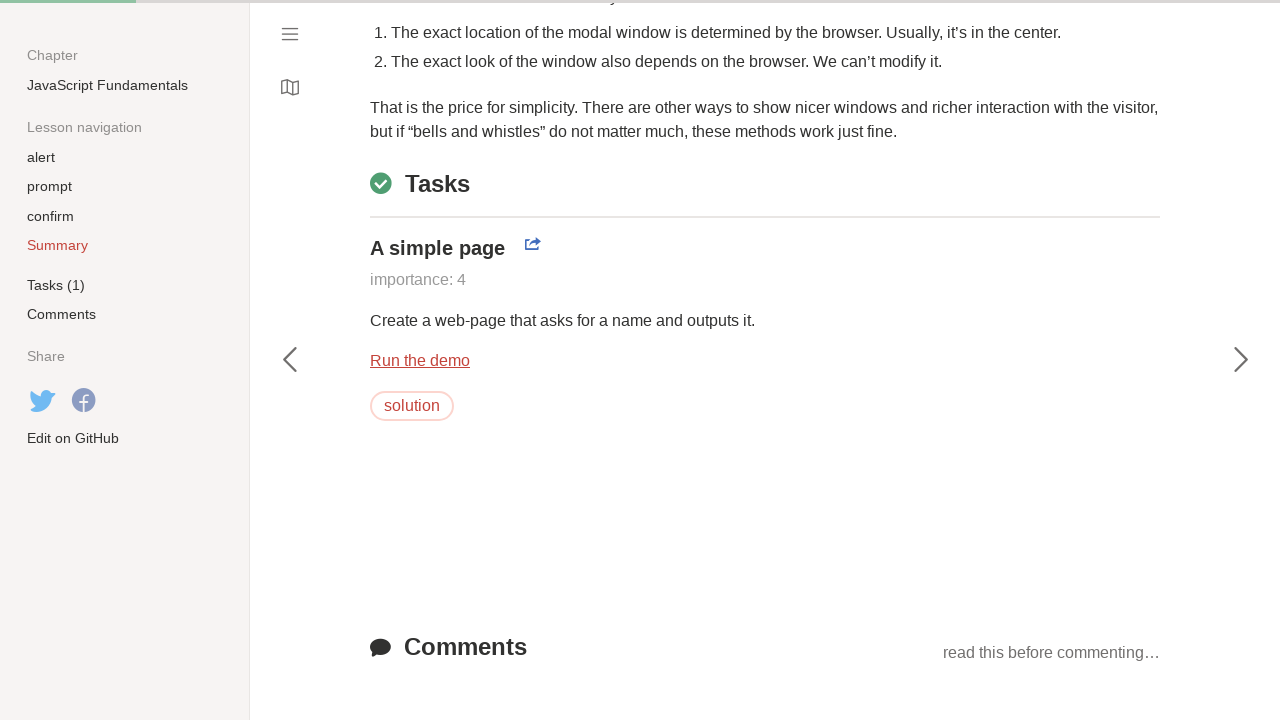

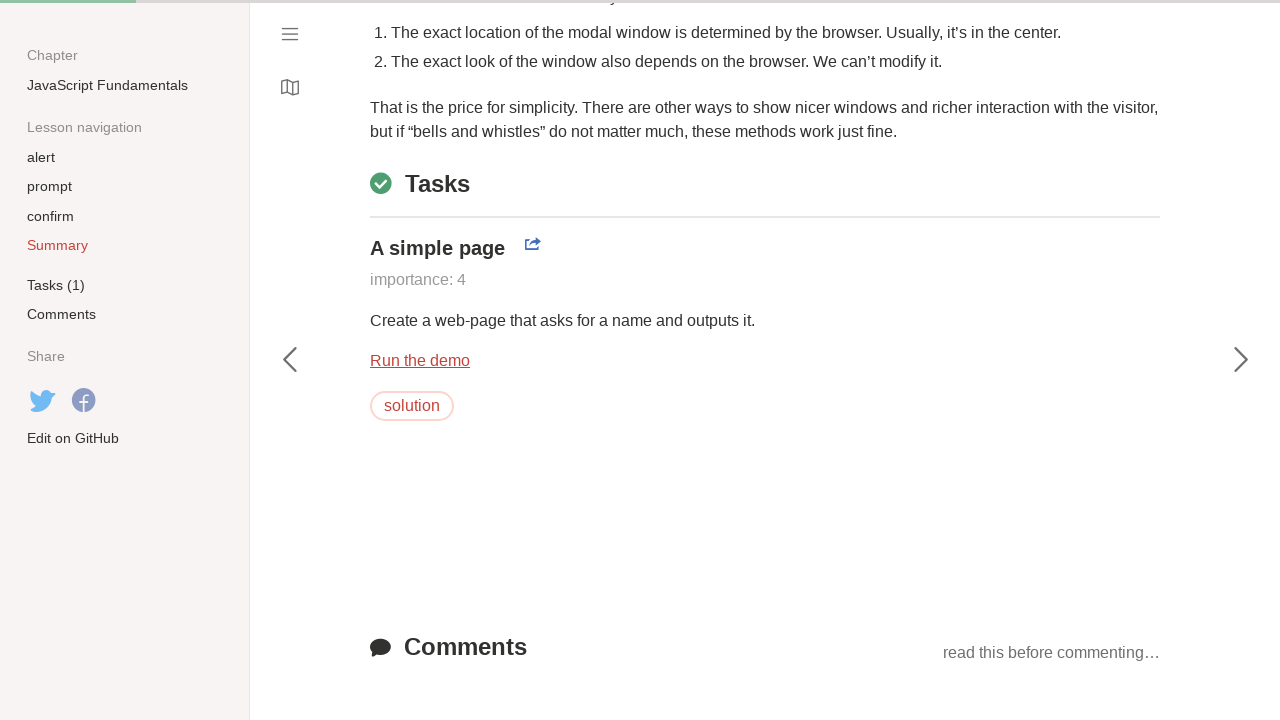